Tests multi-select autocomplete widget by selecting two color options (Red and Blue) using keyboard navigation

Starting URL: https://demoqa.com/auto-complete

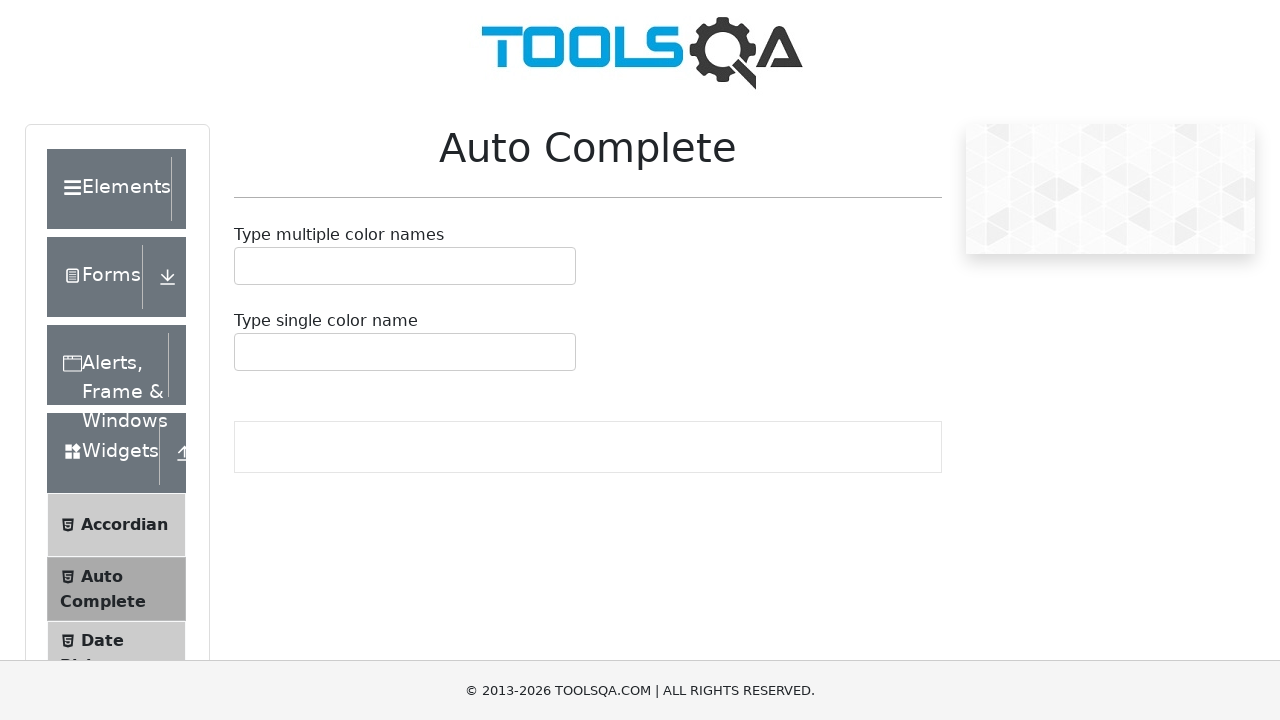

Clicked on multi-select autocomplete input field at (247, 266) on input#autoCompleteMultipleInput
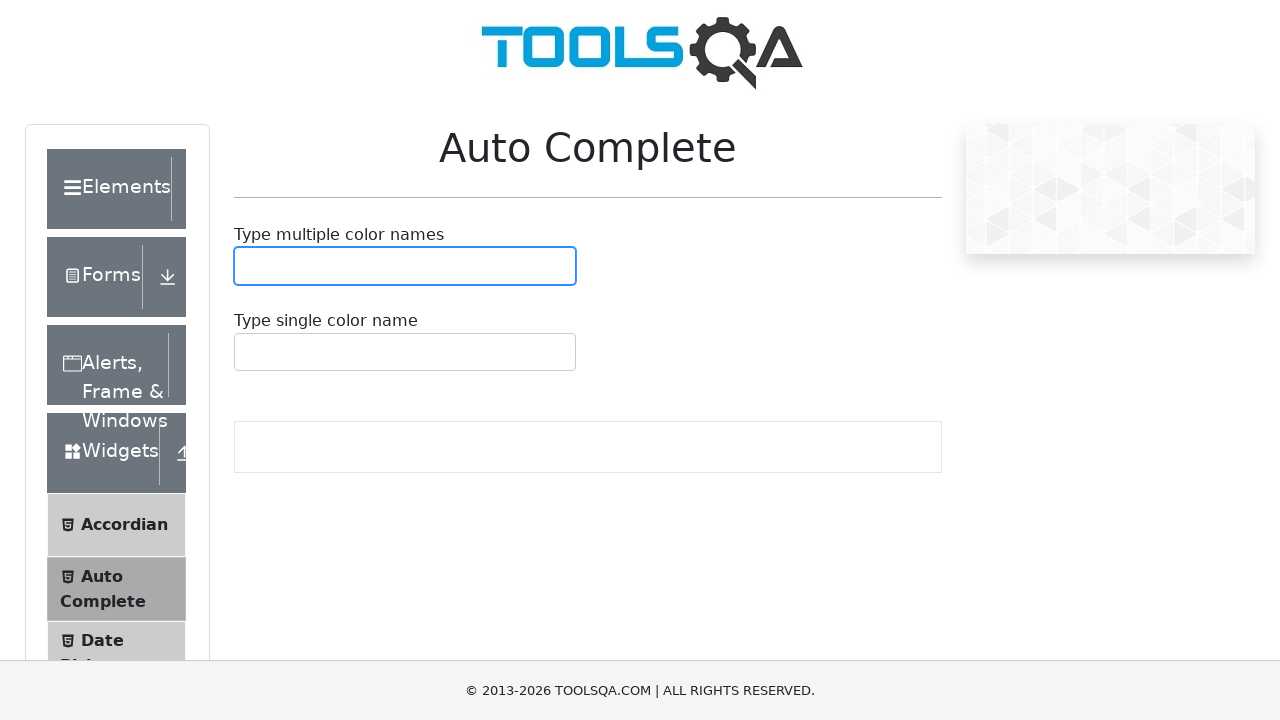

Typed 'Red' into the autocomplete input on input#autoCompleteMultipleInput
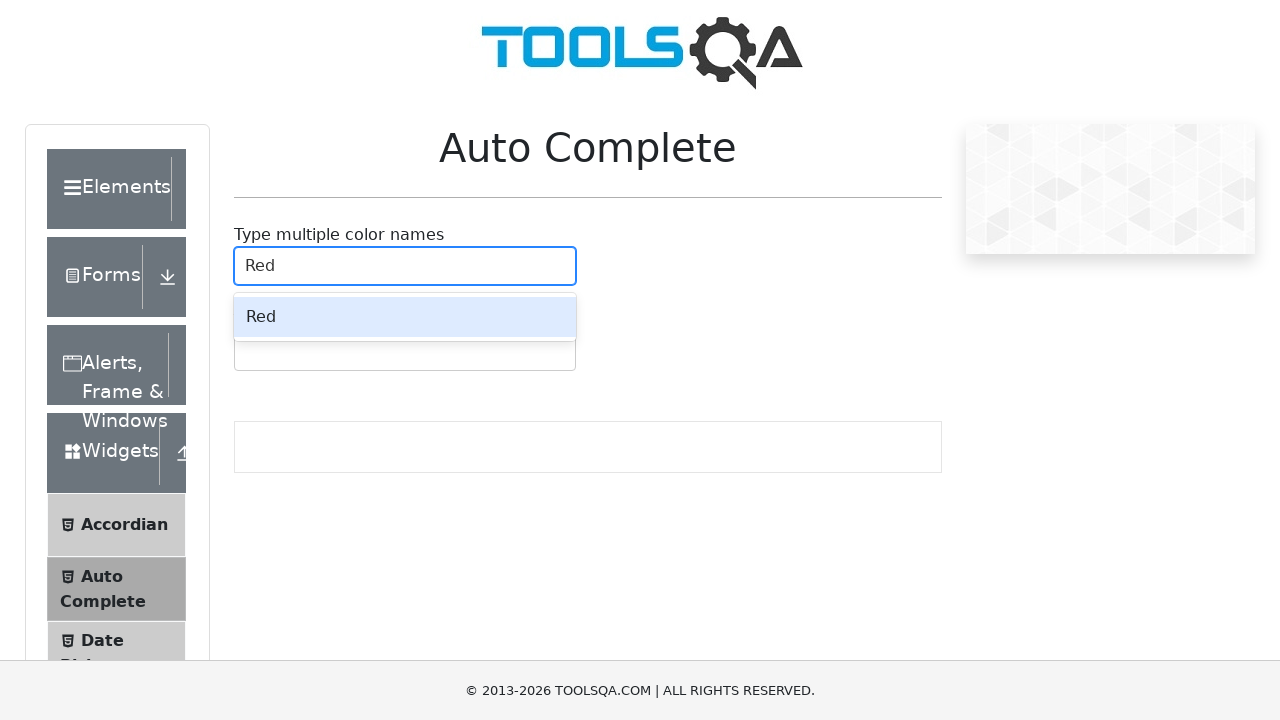

Pressed ArrowDown to navigate to Red option on input#autoCompleteMultipleInput
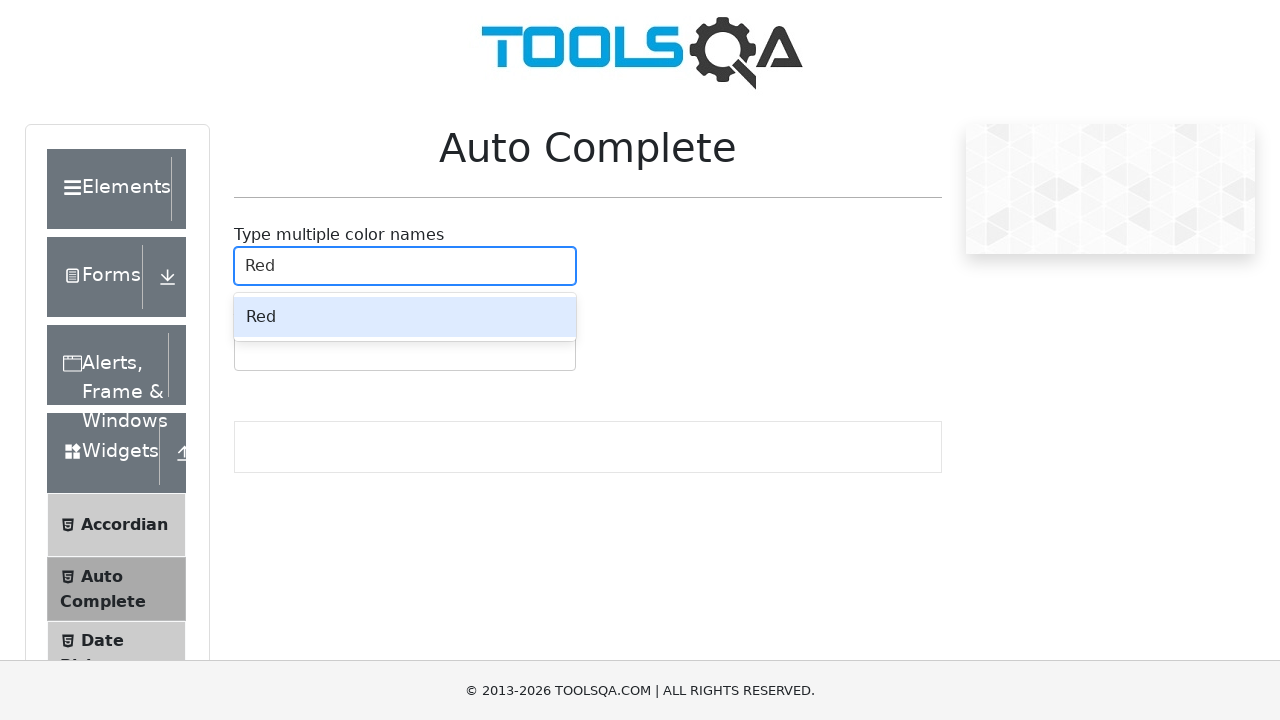

Pressed Enter to select Red option on input#autoCompleteMultipleInput
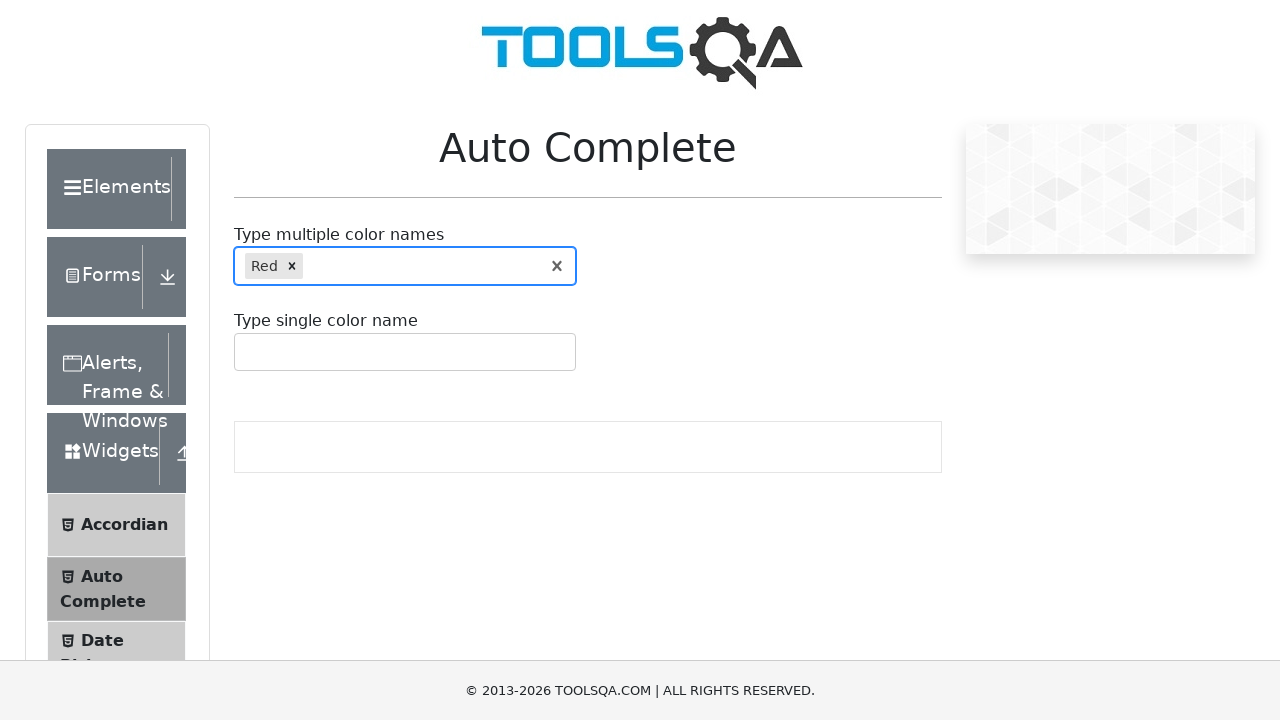

Typed 'Blue' into the autocomplete input on input#autoCompleteMultipleInput
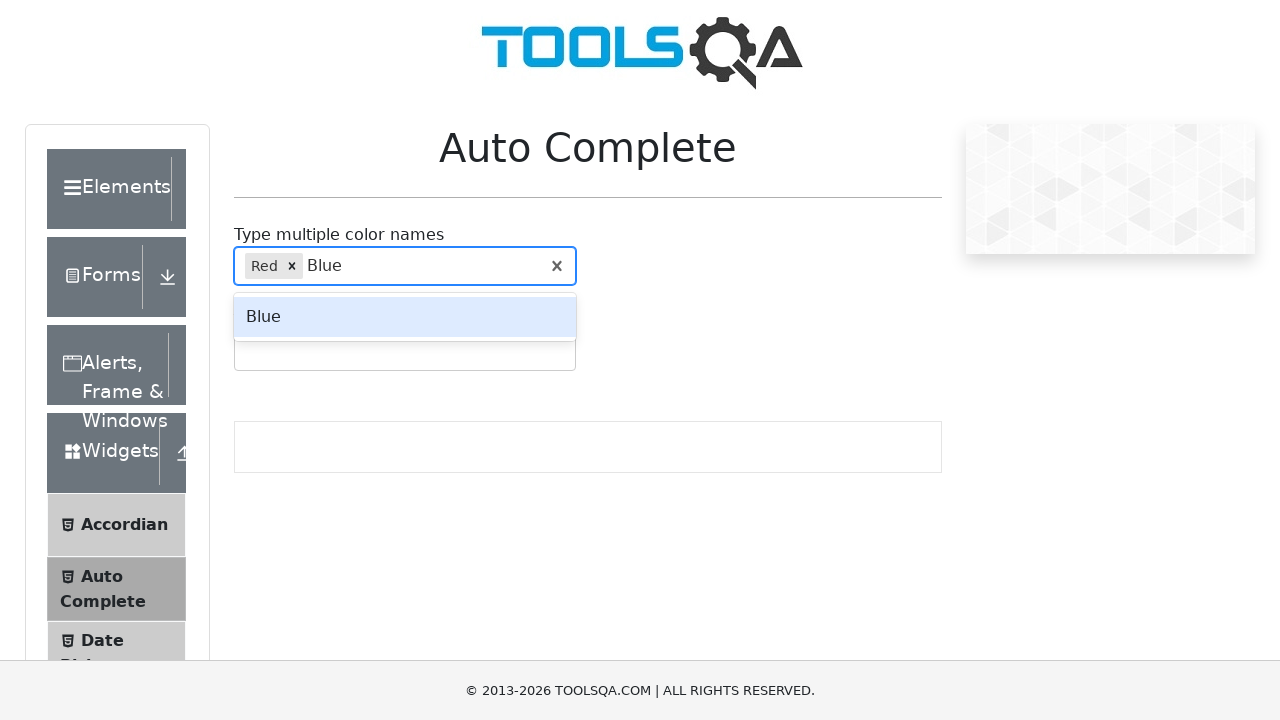

Pressed ArrowDown to navigate to Blue option on input#autoCompleteMultipleInput
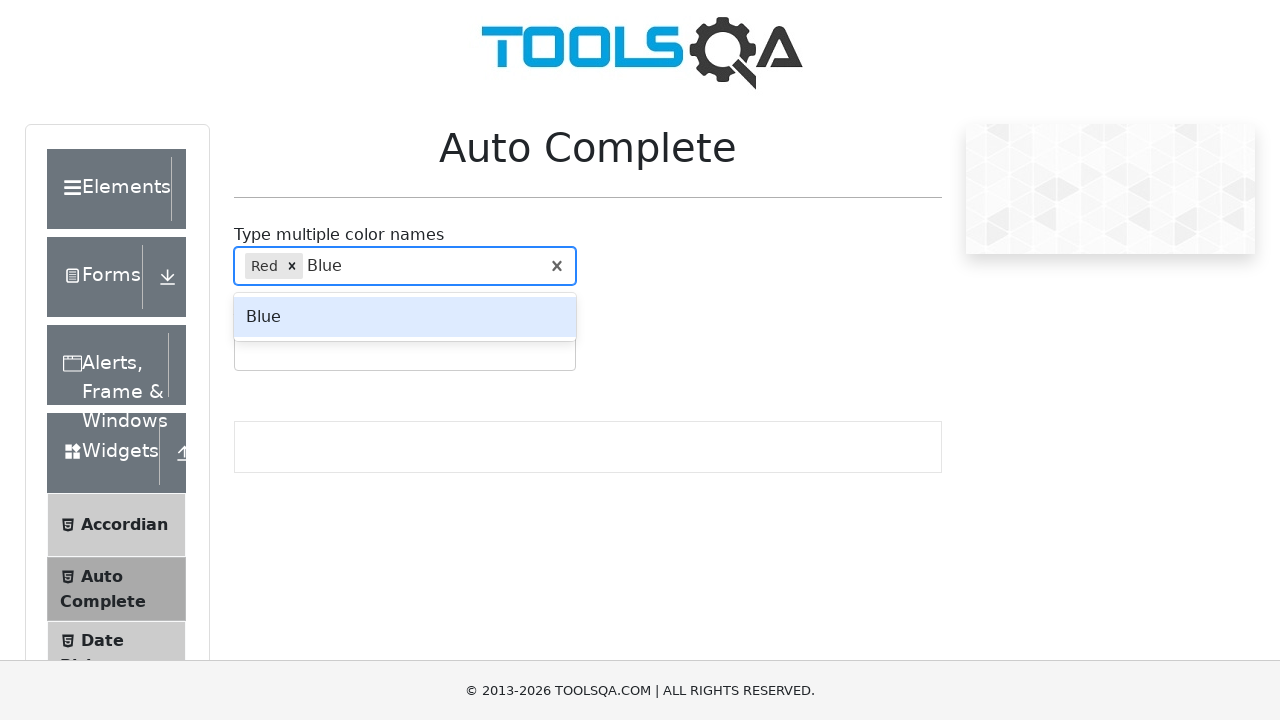

Pressed Enter to select Blue option on input#autoCompleteMultipleInput
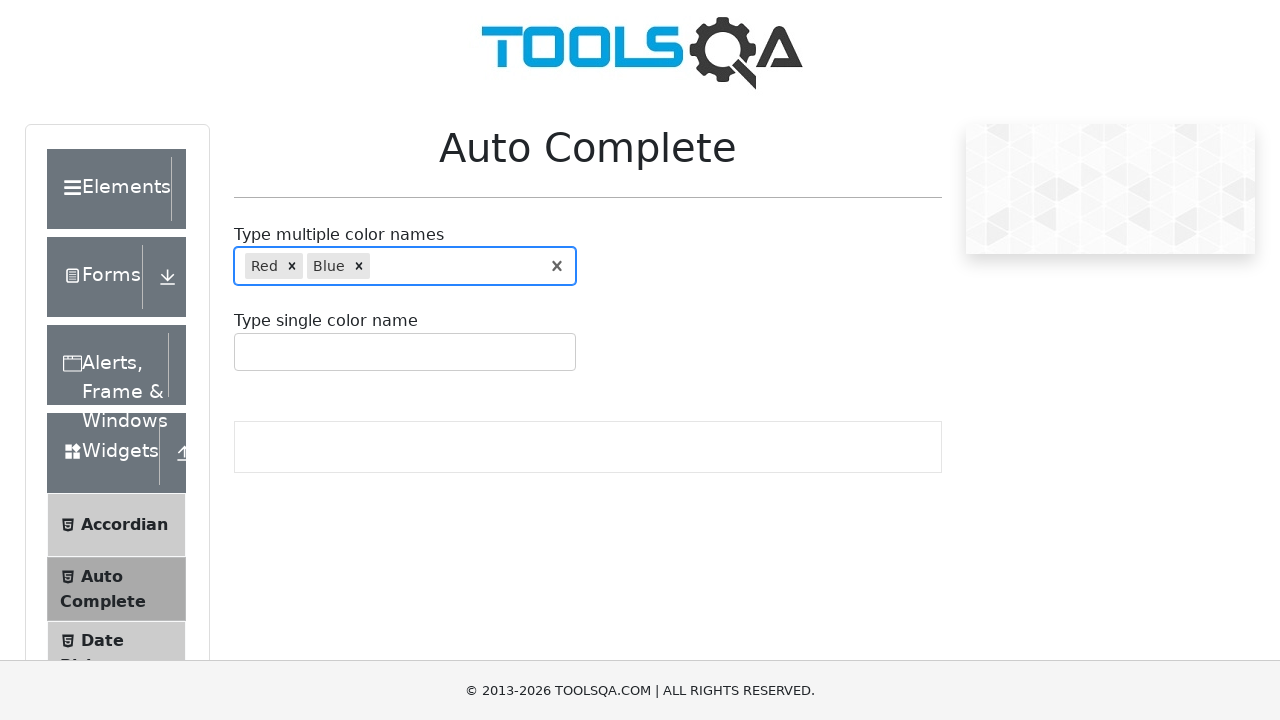

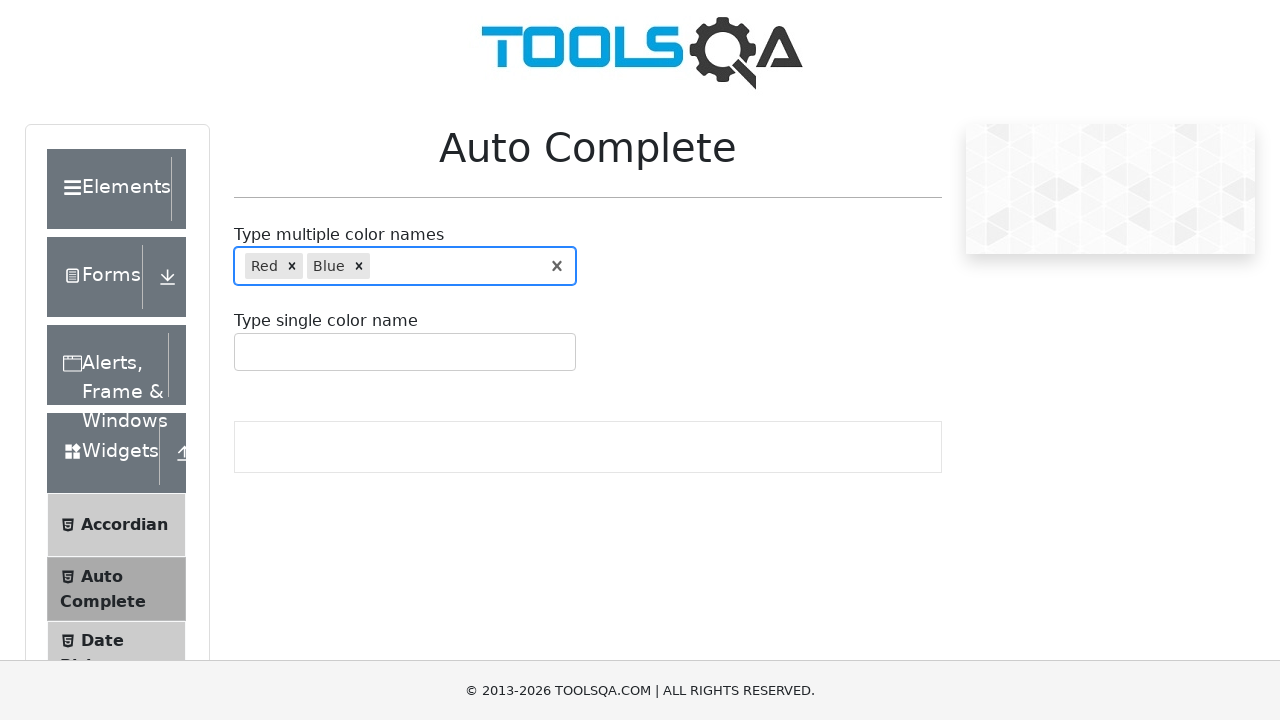